Tests that other controls are hidden when editing a todo item

Starting URL: https://demo.playwright.dev/todomvc

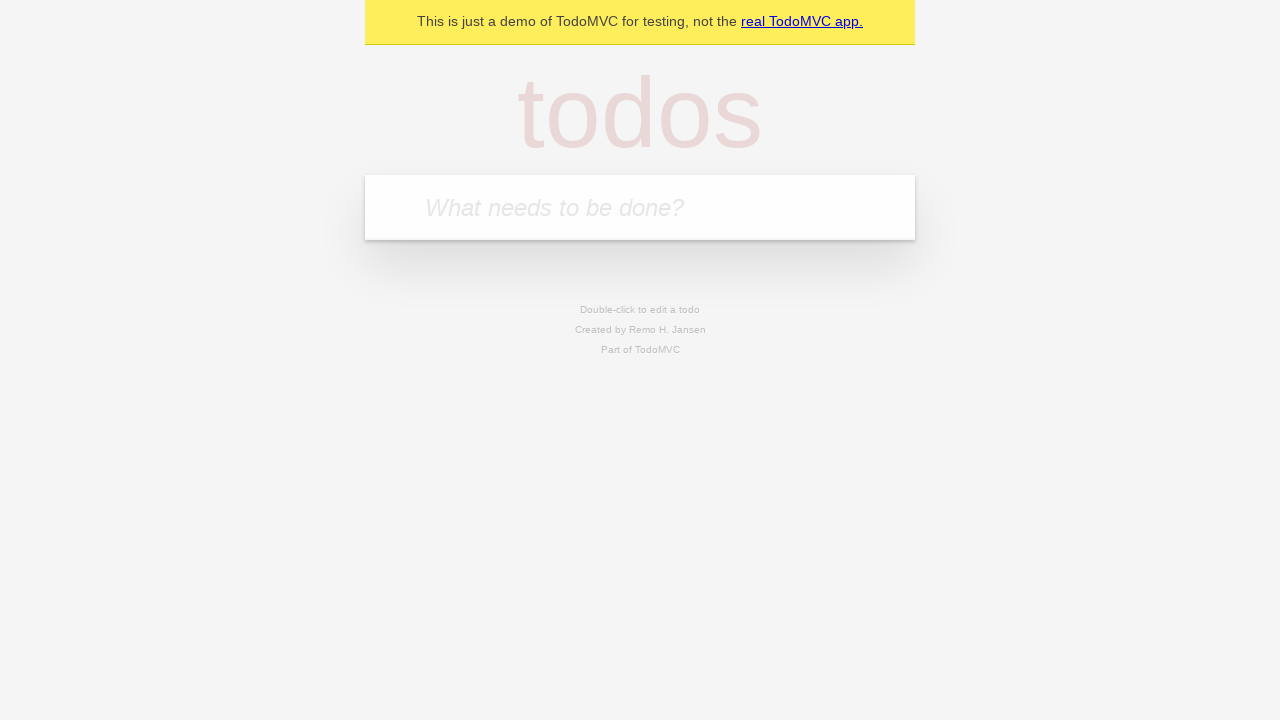

Filled new todo input with 'buy some cheese' on .new-todo
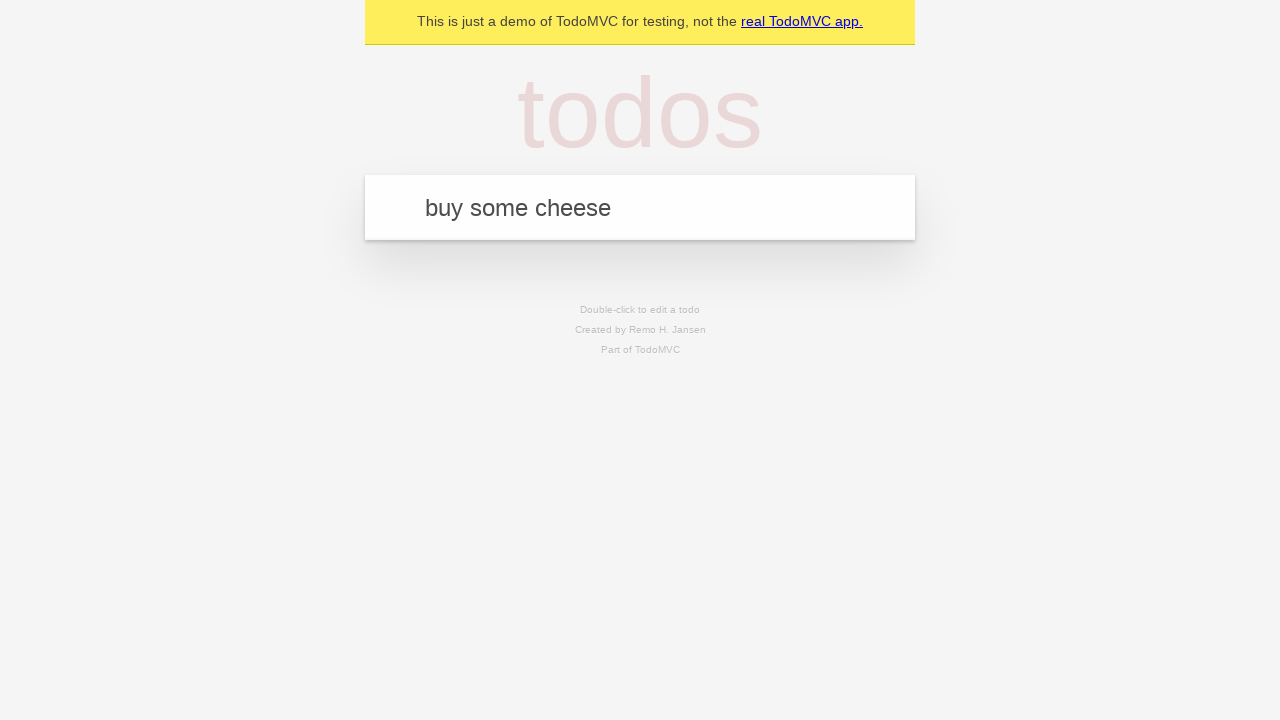

Pressed Enter to create first todo on .new-todo
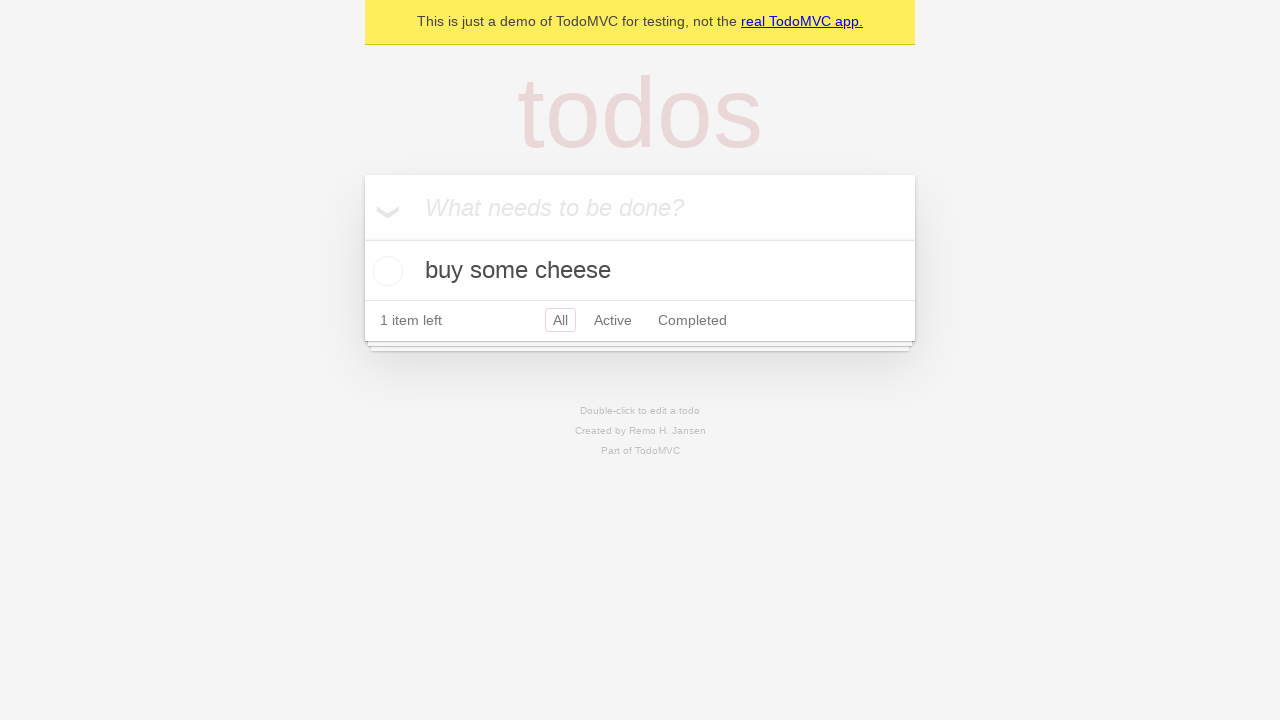

Filled new todo input with 'feed the cat' on .new-todo
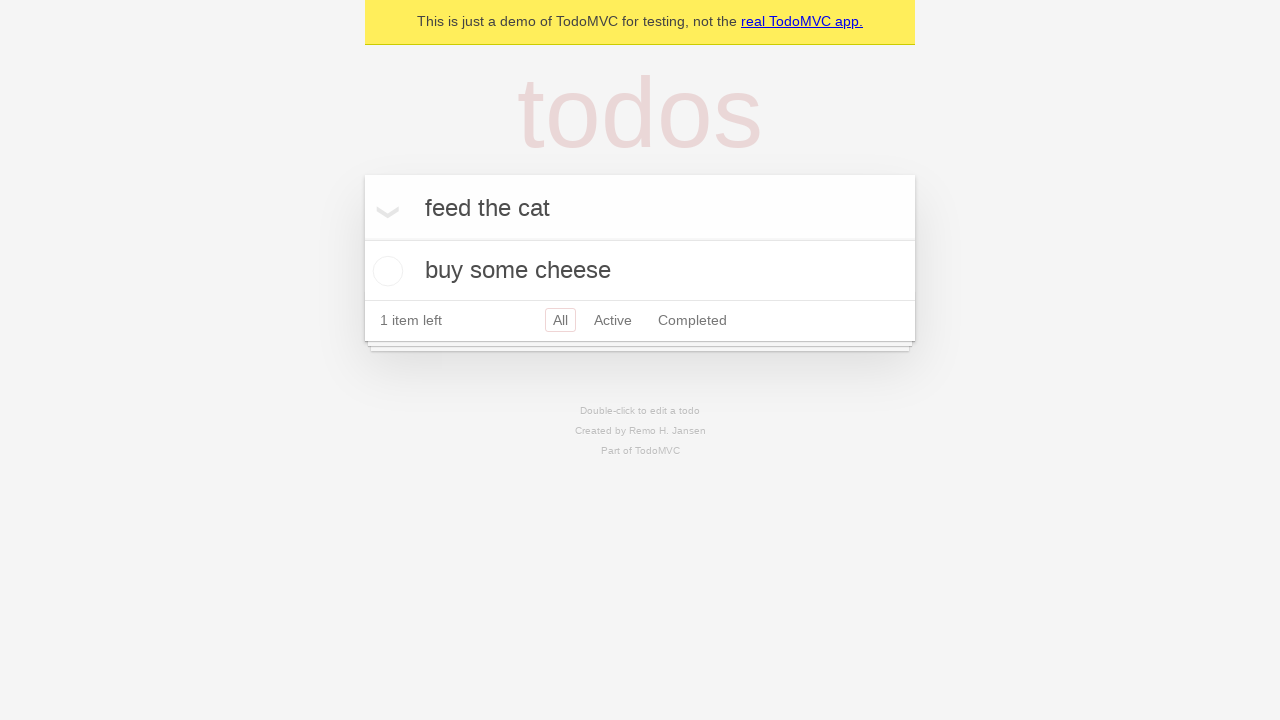

Pressed Enter to create second todo on .new-todo
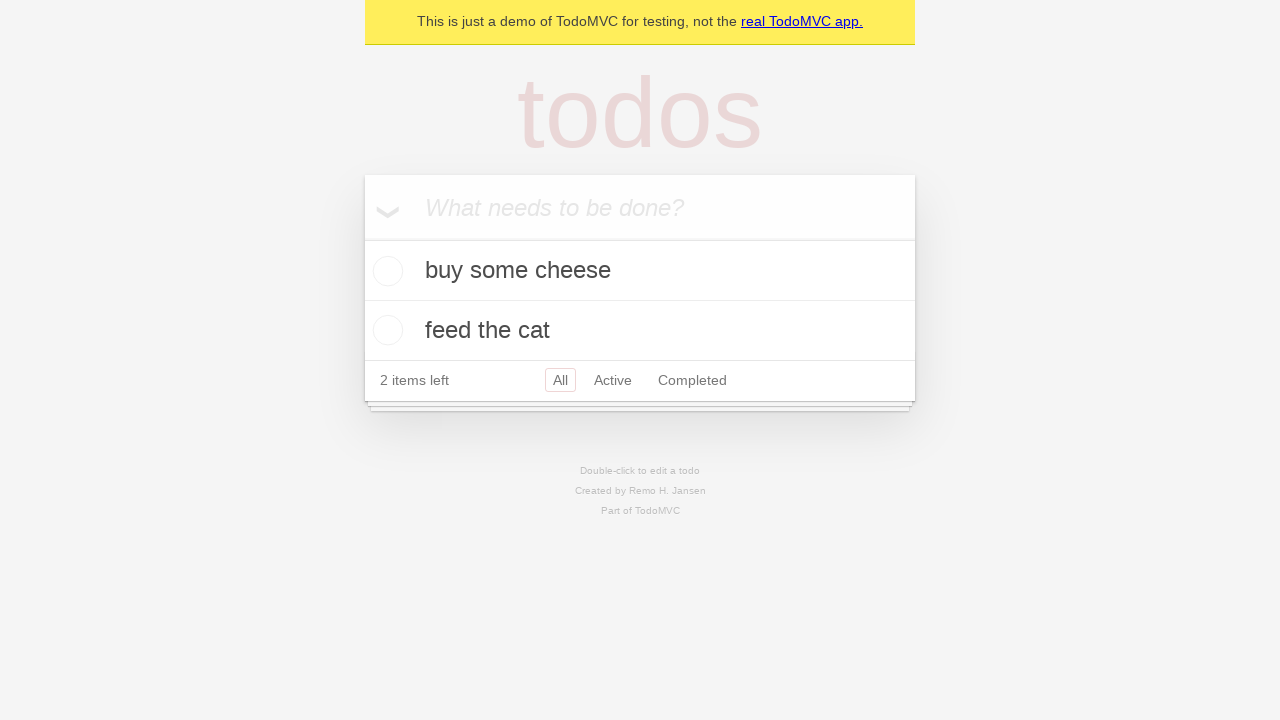

Filled new todo input with 'book a doctors appointment' on .new-todo
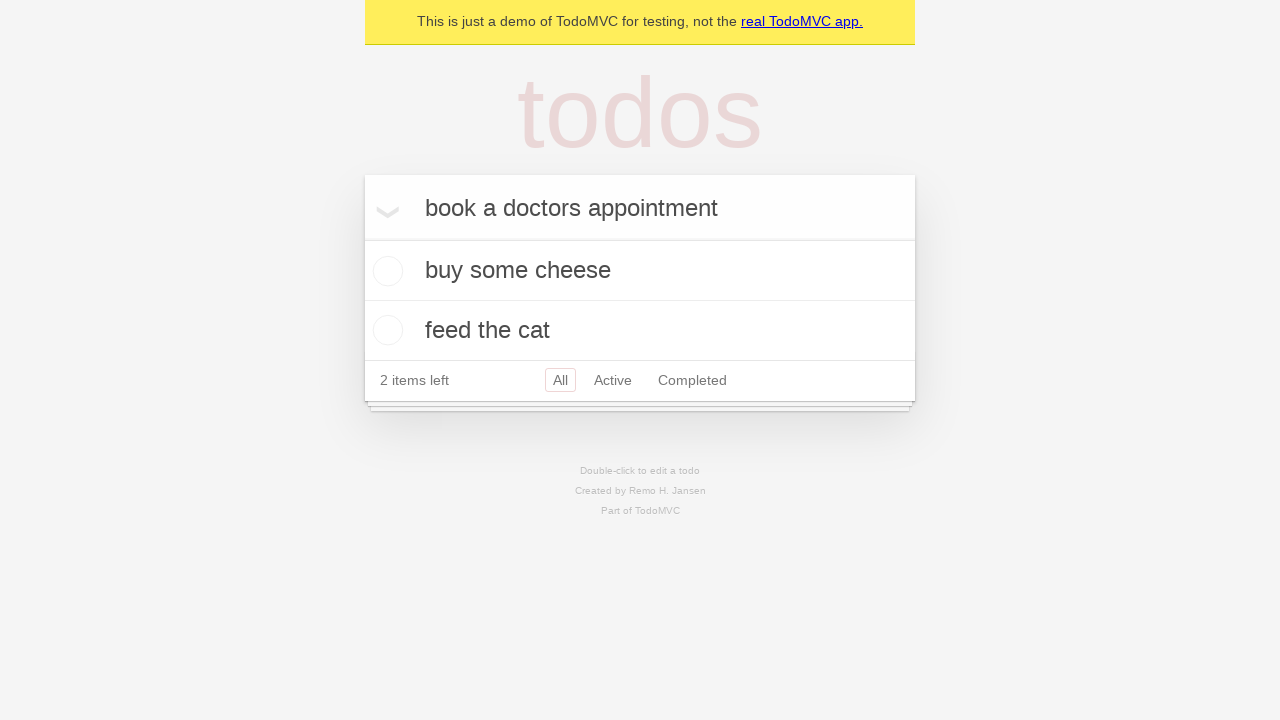

Pressed Enter to create third todo on .new-todo
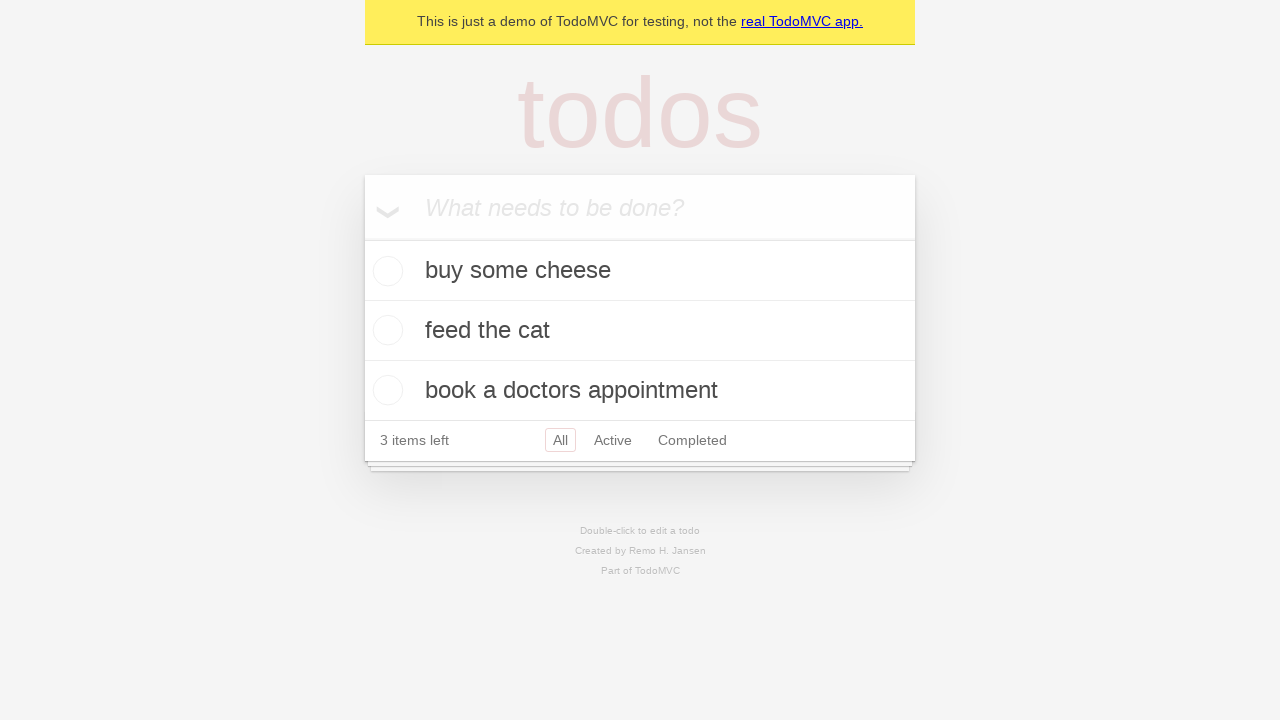

Double-clicked second todo item to enter edit mode at (640, 331) on .todo-list li >> nth=1
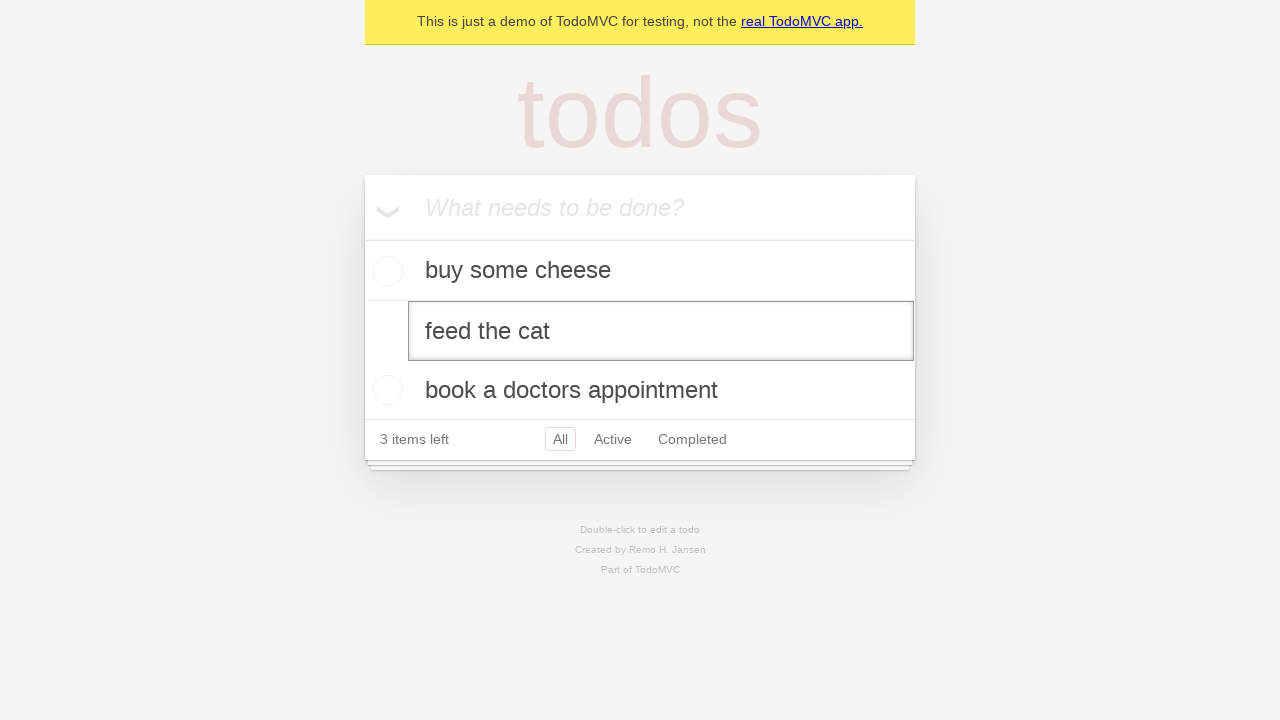

Edit input field appeared for second todo item
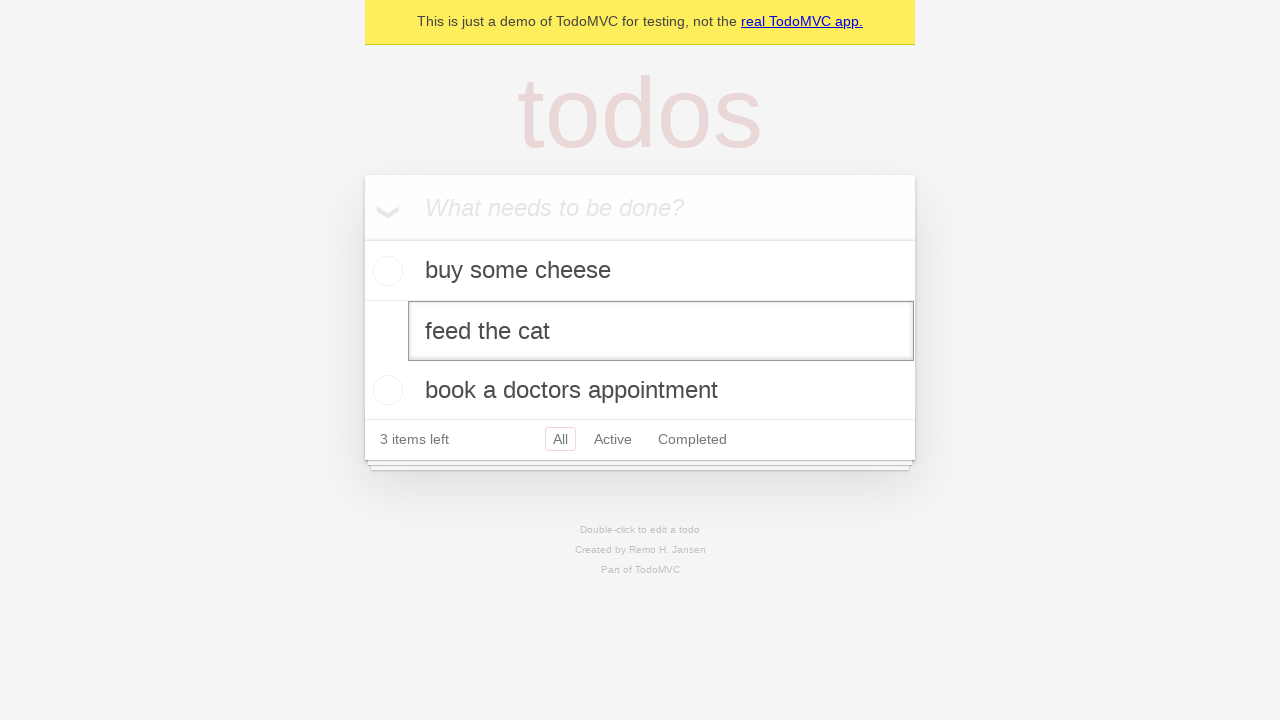

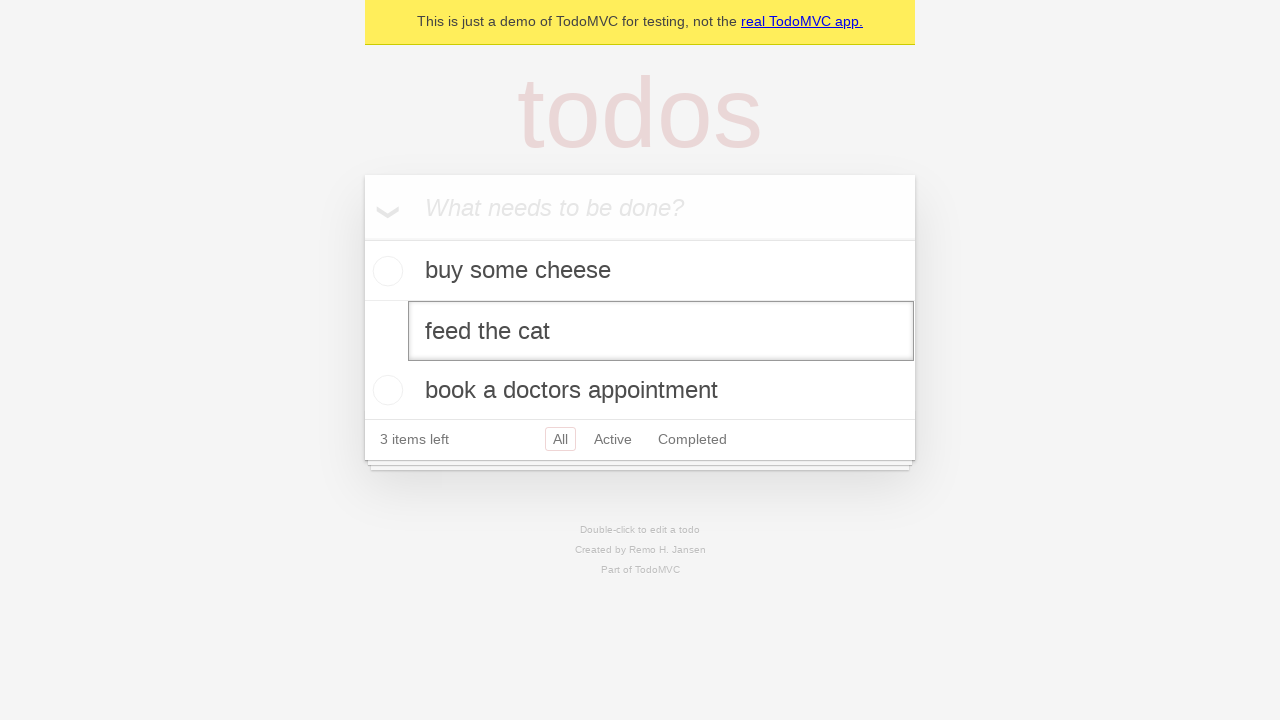